Tests dropdown selection by choosing an option from a select element

Starting URL: https://rahulshettyacademy.com/AutomationPractice/

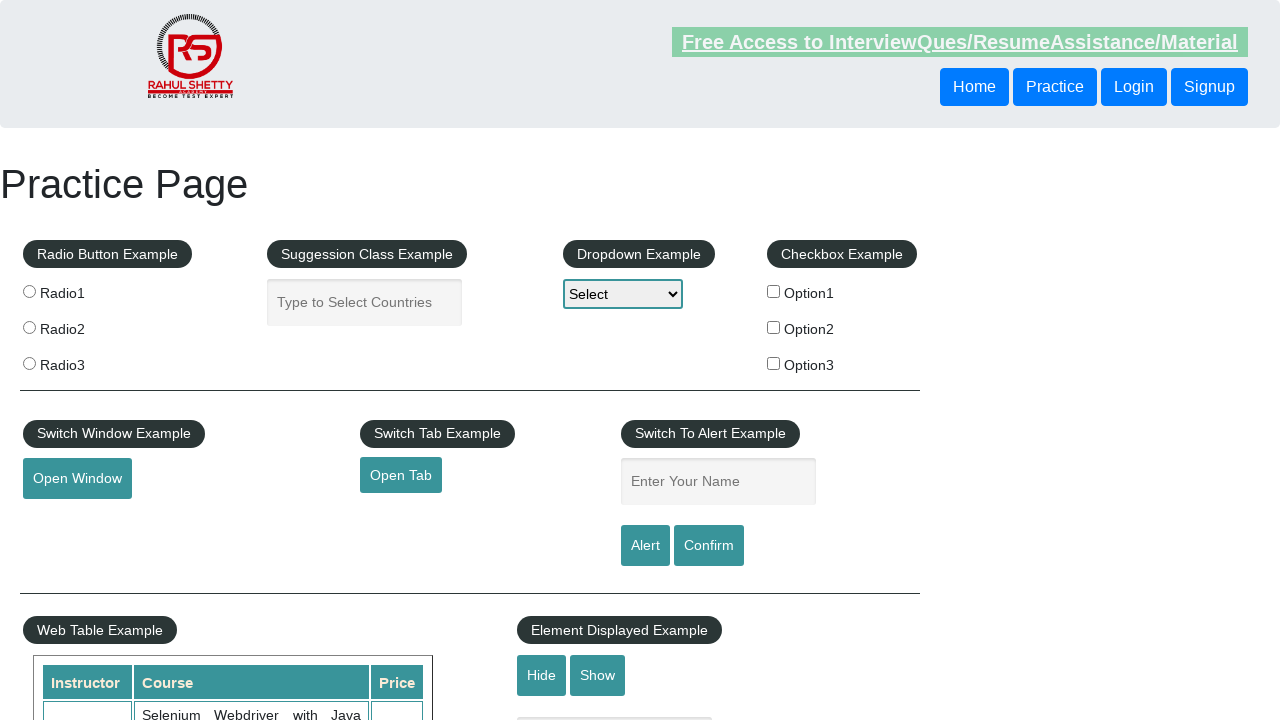

Waited for dropdown element to be visible
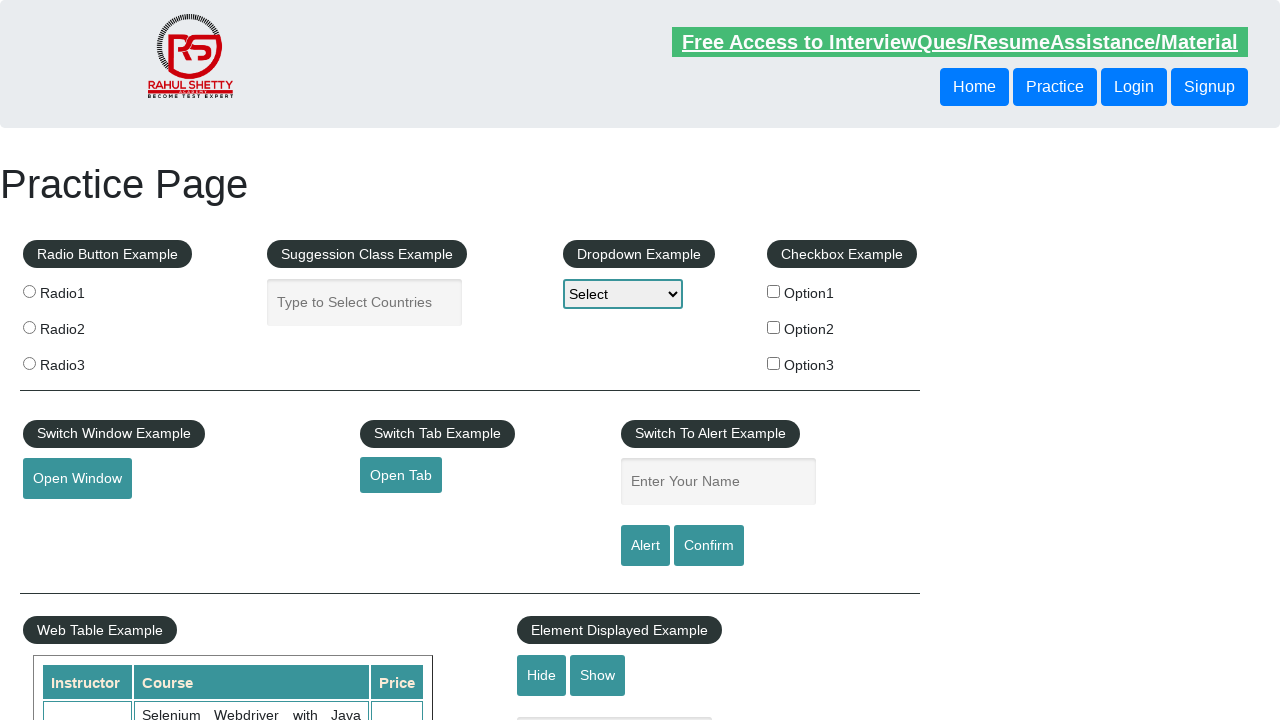

Selected 'Option2' from the dropdown on #dropdown-class-example
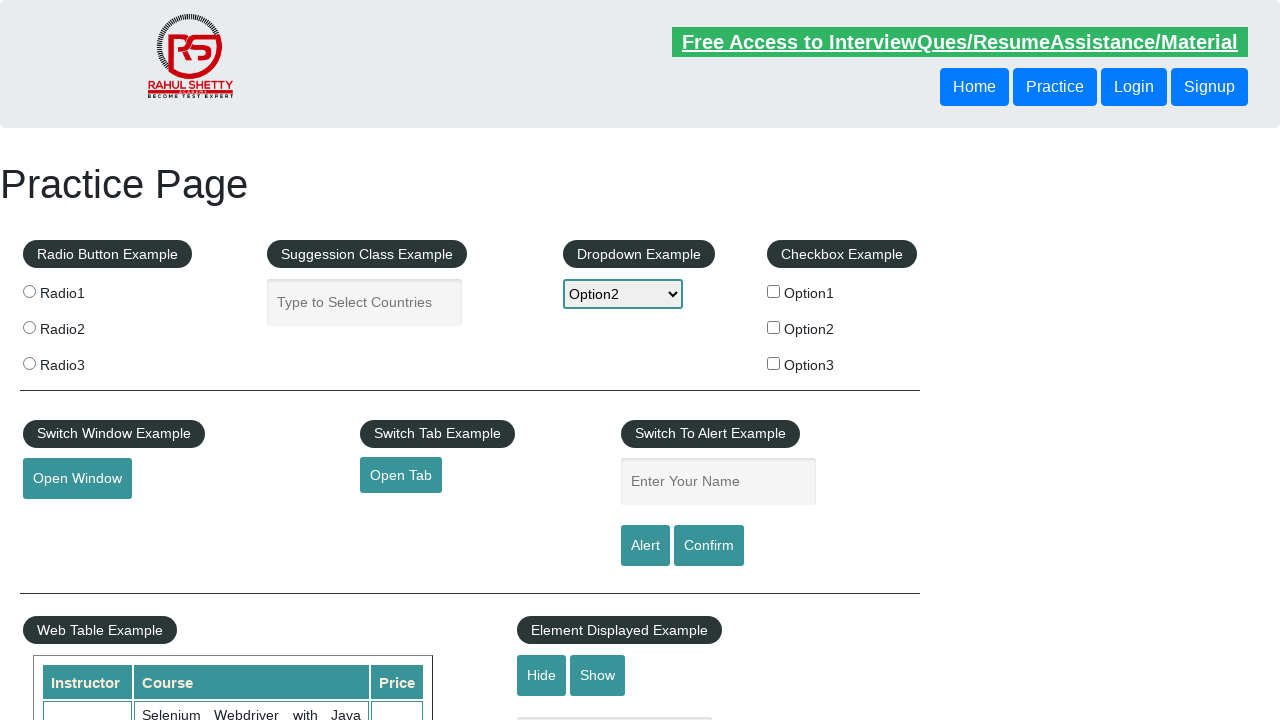

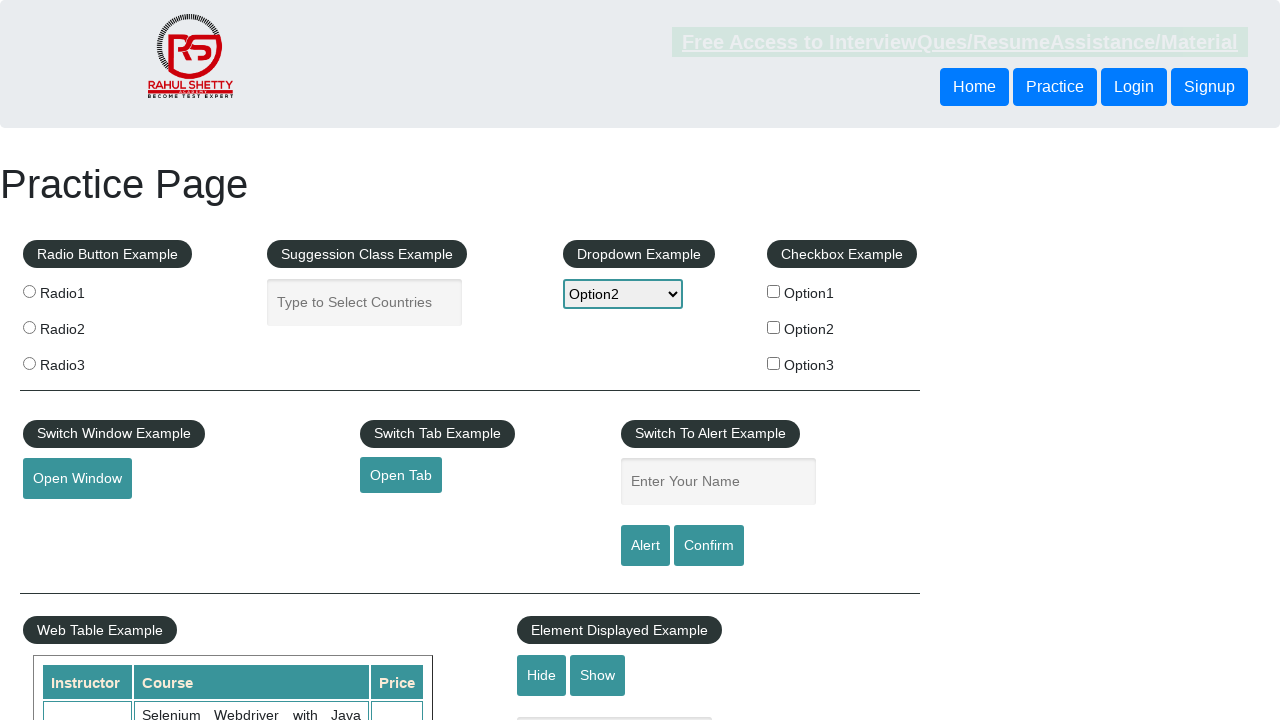